Tests hover menu interactions by hovering over dropdown menus and clicking on a secondary action item, then verifying the resulting page content

Starting URL: https://crossbrowsertesting.github.io/hover-menu.html

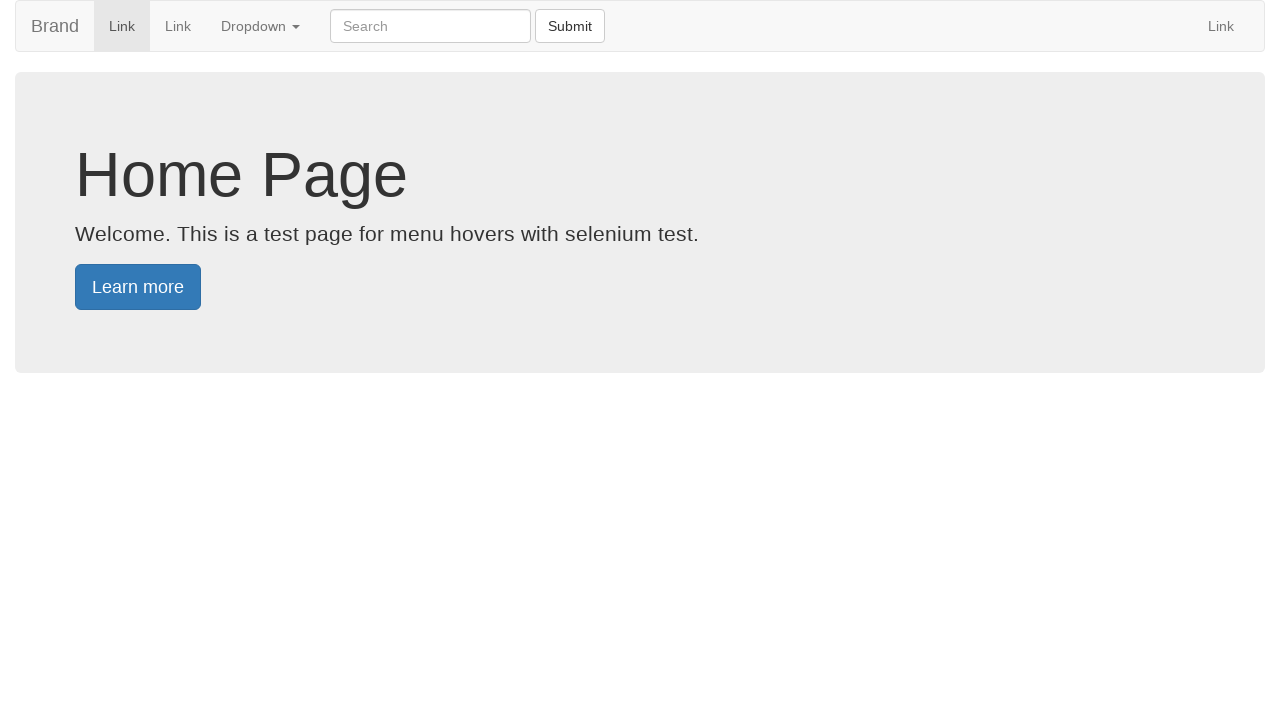

Hovered over main dropdown menu at (260, 26) on xpath=//li[@class='dropdown']/a
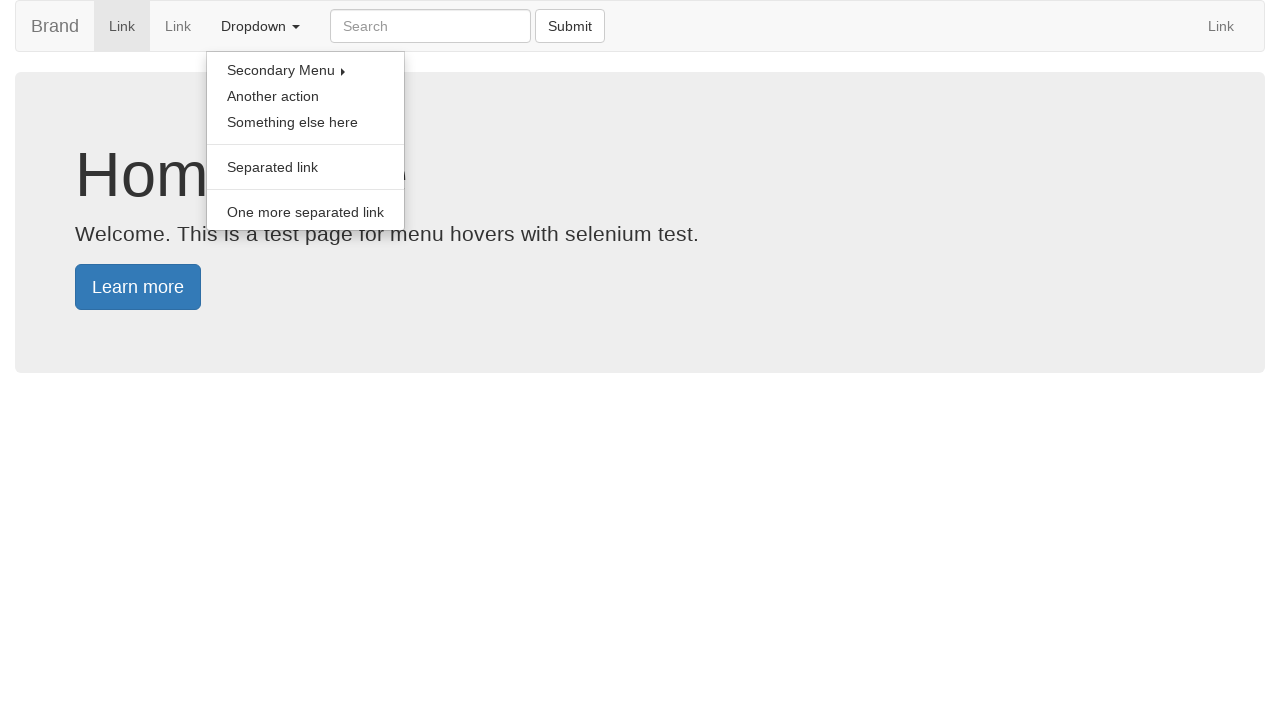

Waited 1000ms for main dropdown menu animation
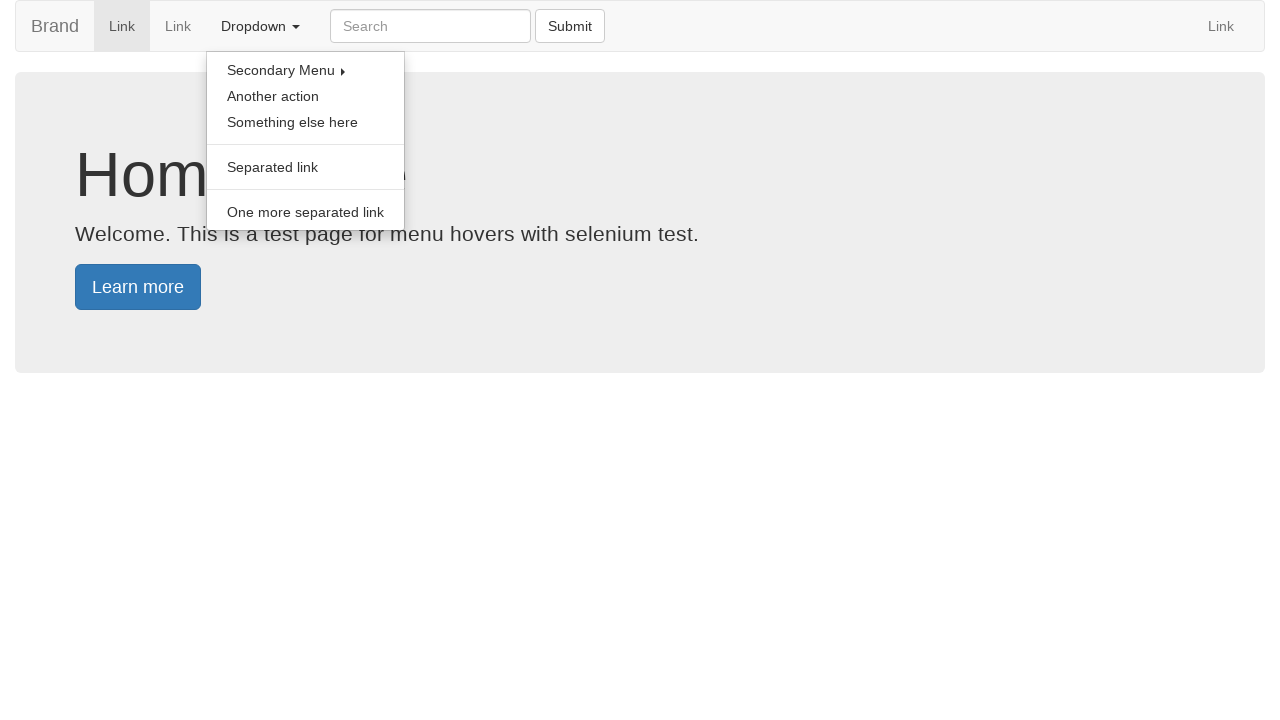

Hovered over secondary dropdown menu at (306, 70) on xpath=//li[@class='secondary-dropdown']/a
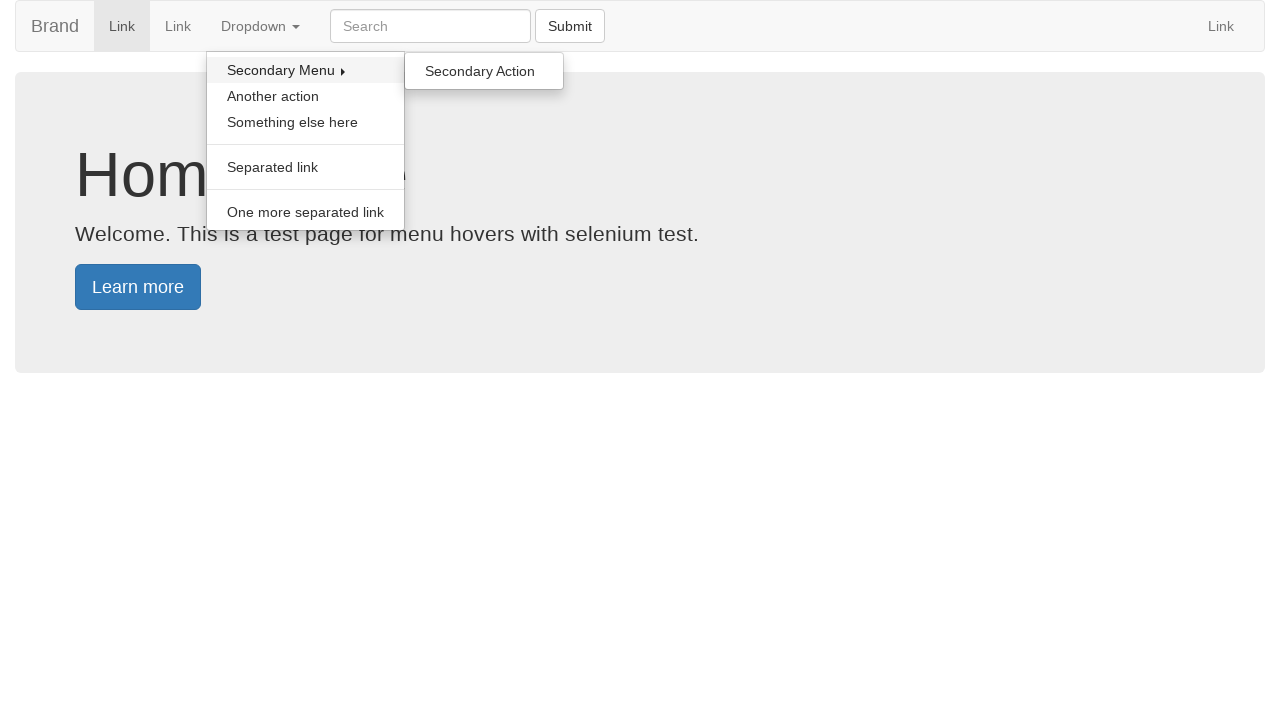

Waited 500ms for secondary dropdown menu animation
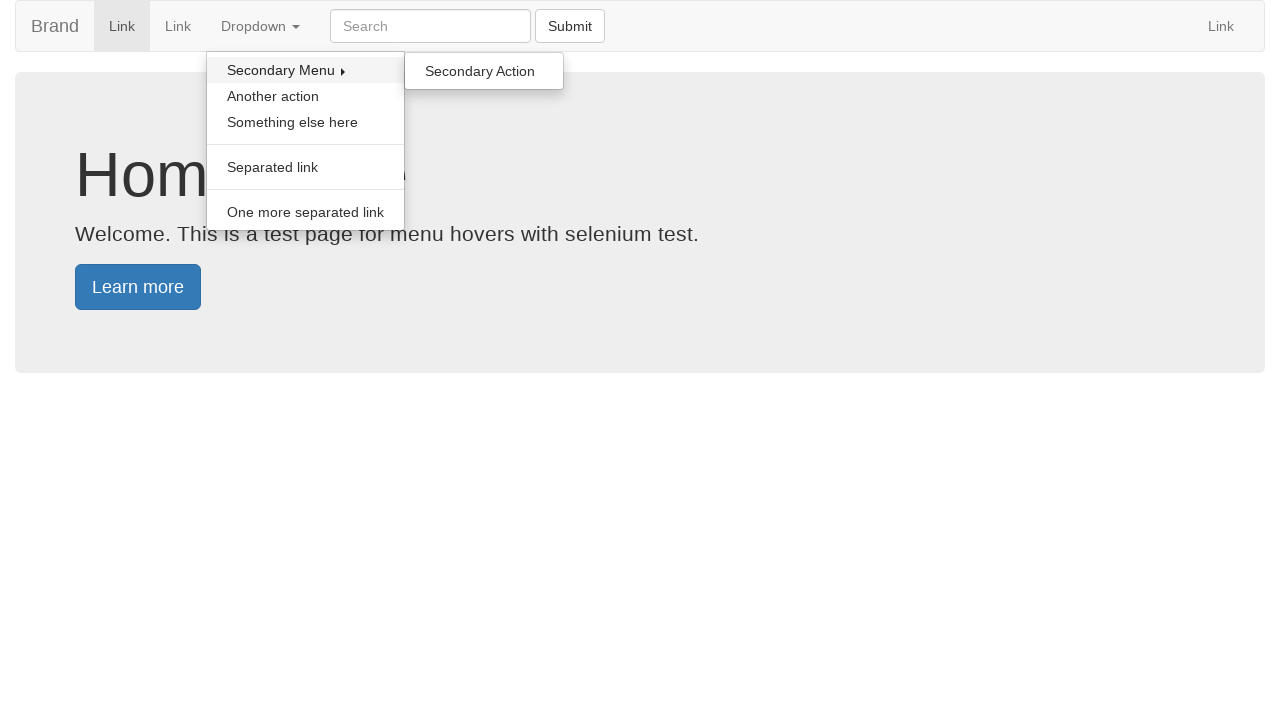

Clicked on secondary action menu item at (484, 71) on xpath=//ul[@class='dropdown-menu secondary']//li/a
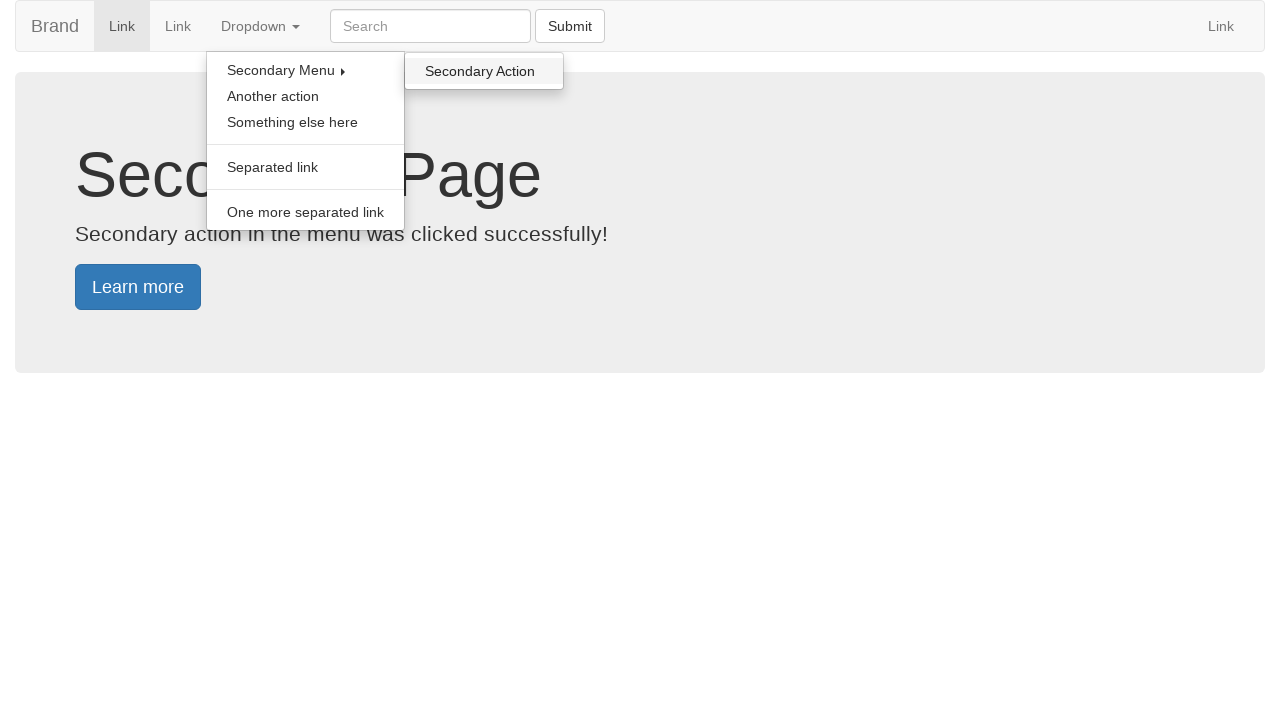

Secondary page jumbotron heading loaded
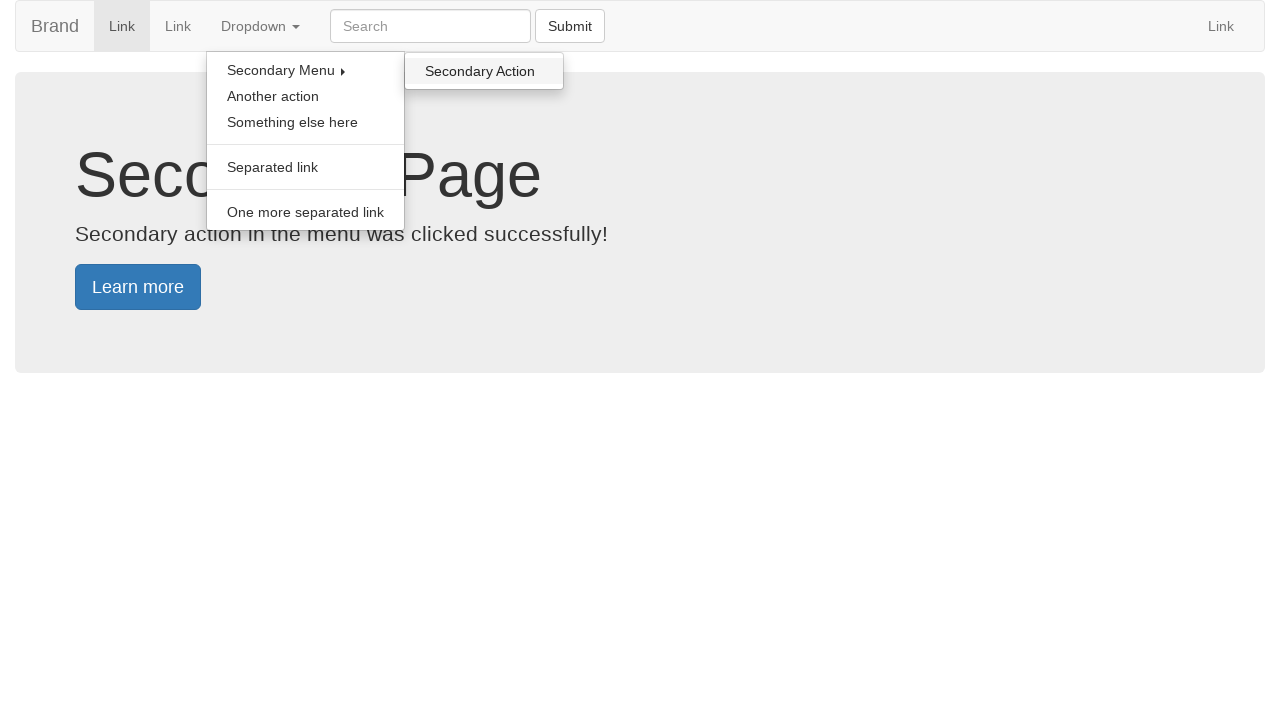

Verified page heading is 'Secondary Page'
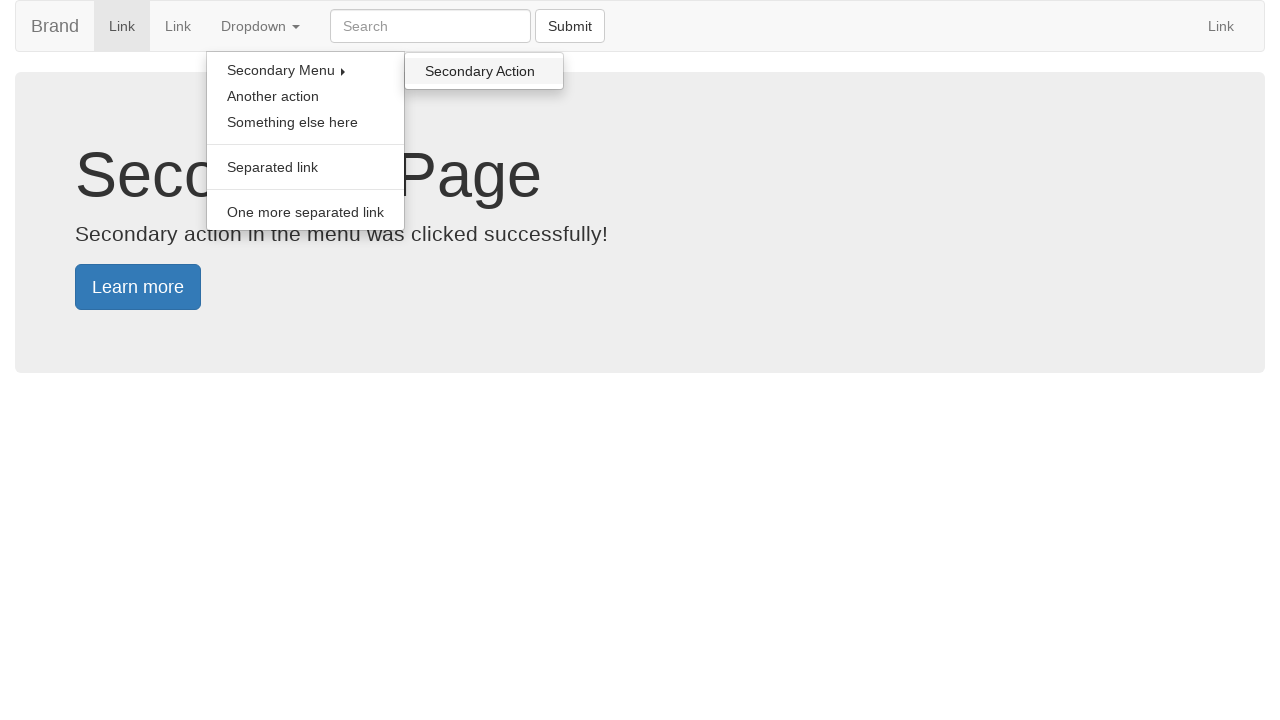

Verified success message 'Secondary action in the menu was clicked successfully!'
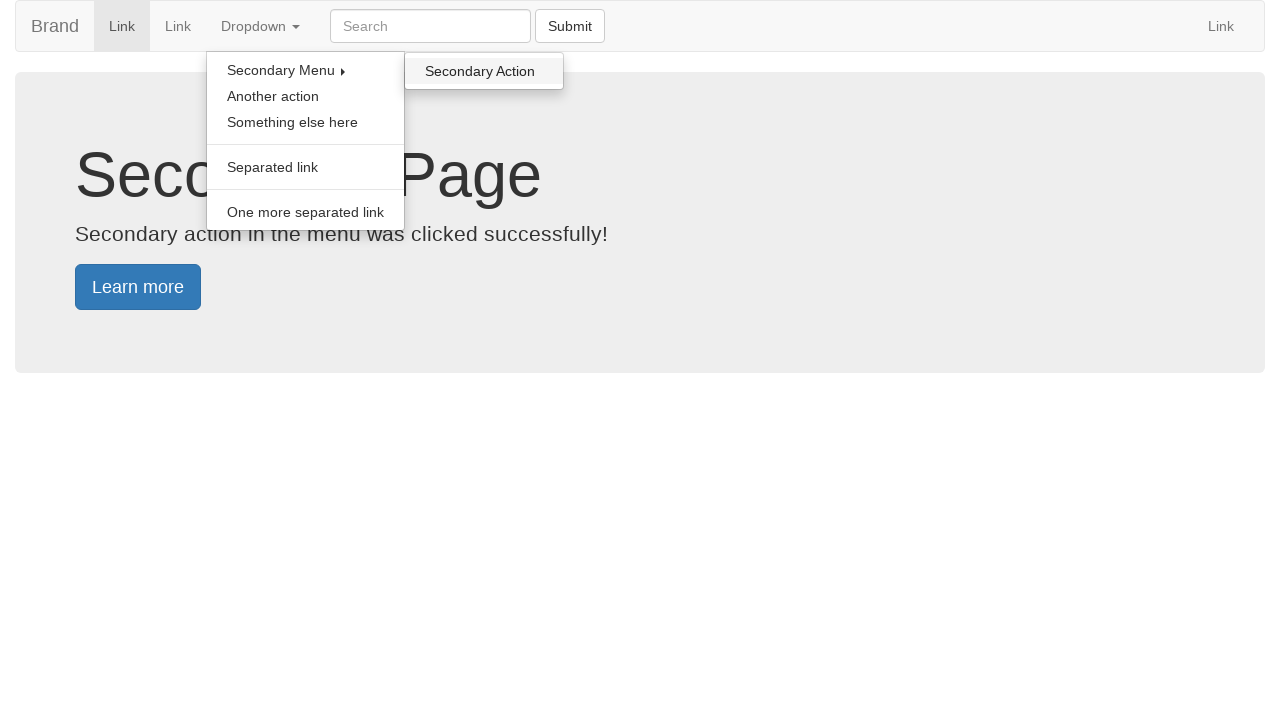

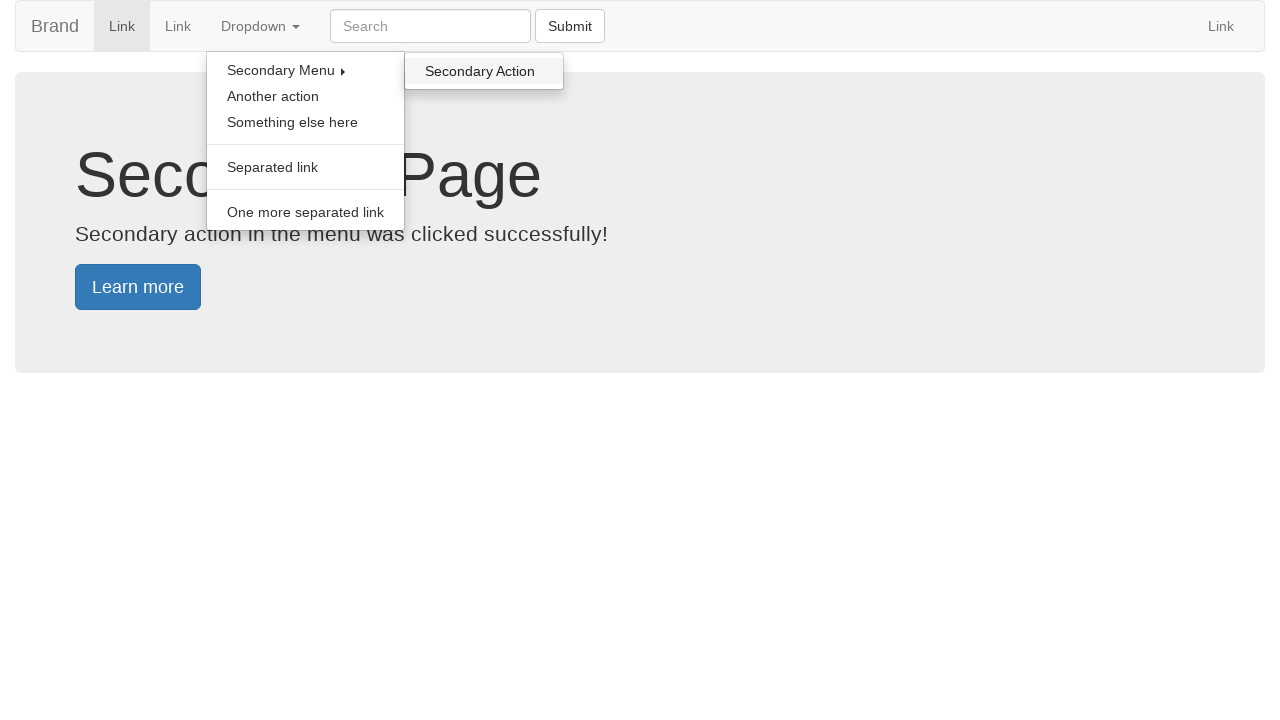